Tests that the page title of codingsolo.de matches the expected value by navigating to the site and verifying the title

Starting URL: https://codingsolo.de

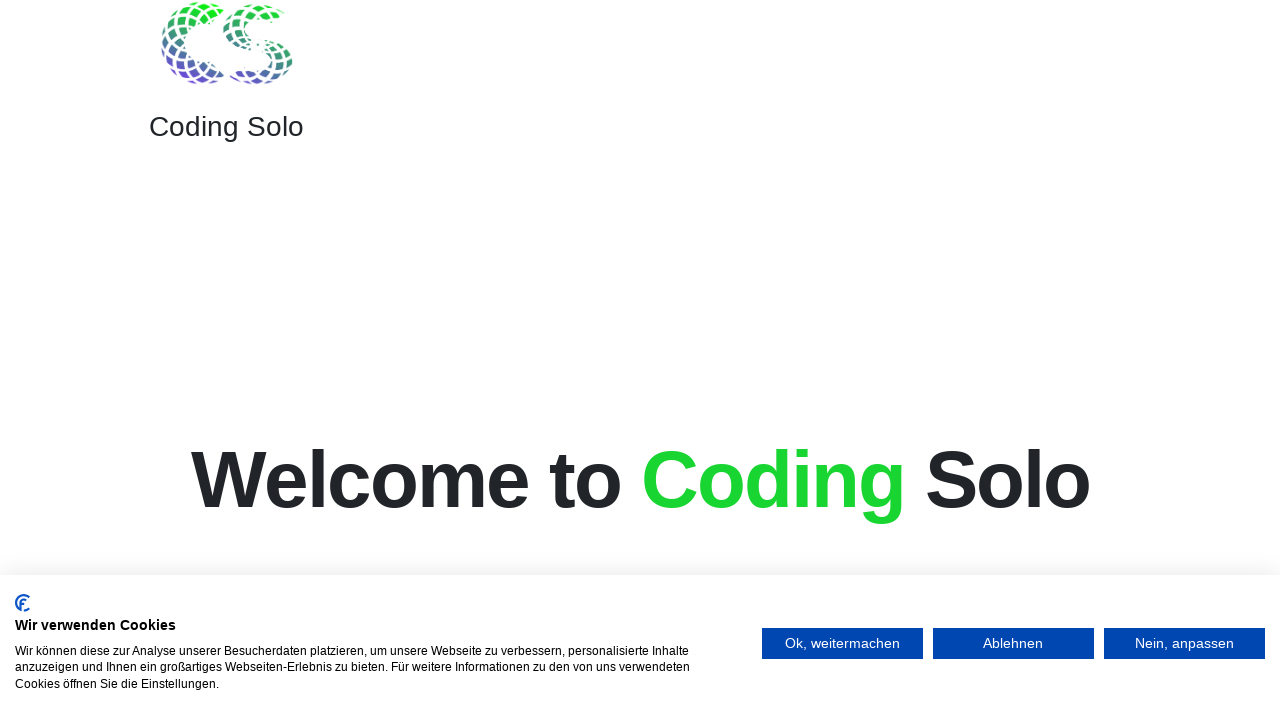

Navigated to https://codingsolo.de
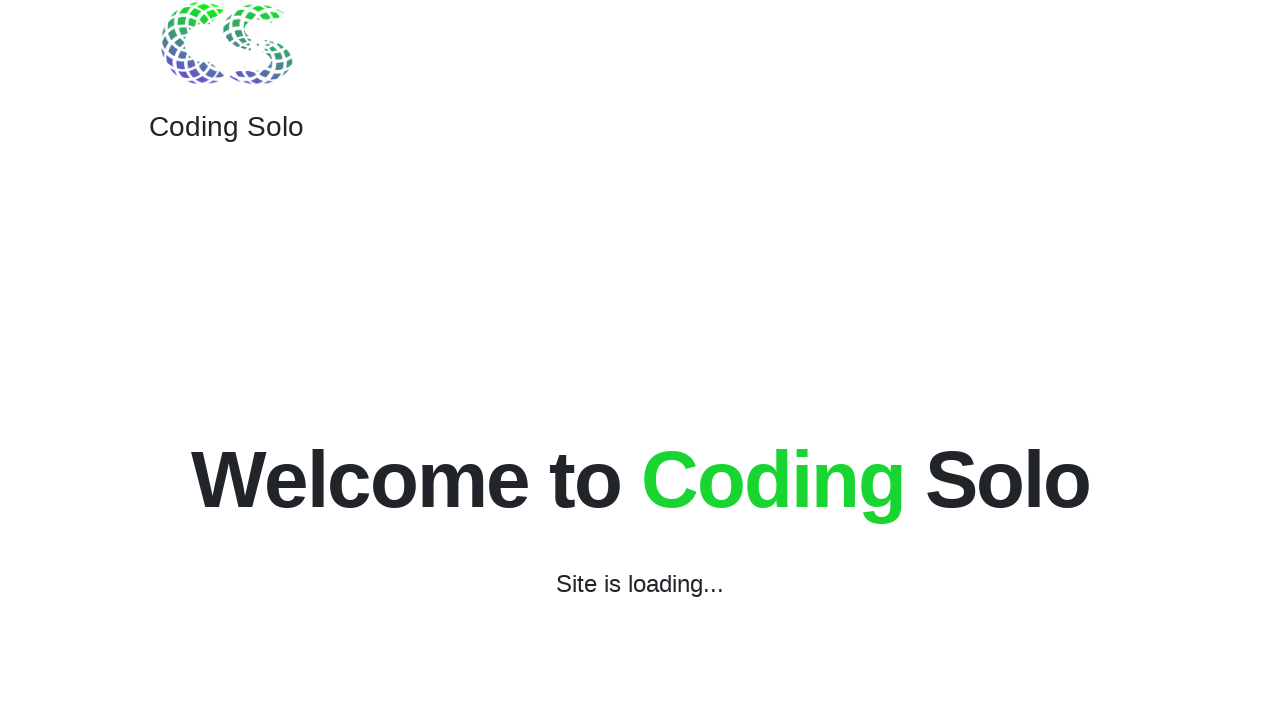

Set expected title to 'coding freelancer - Coding Solo'
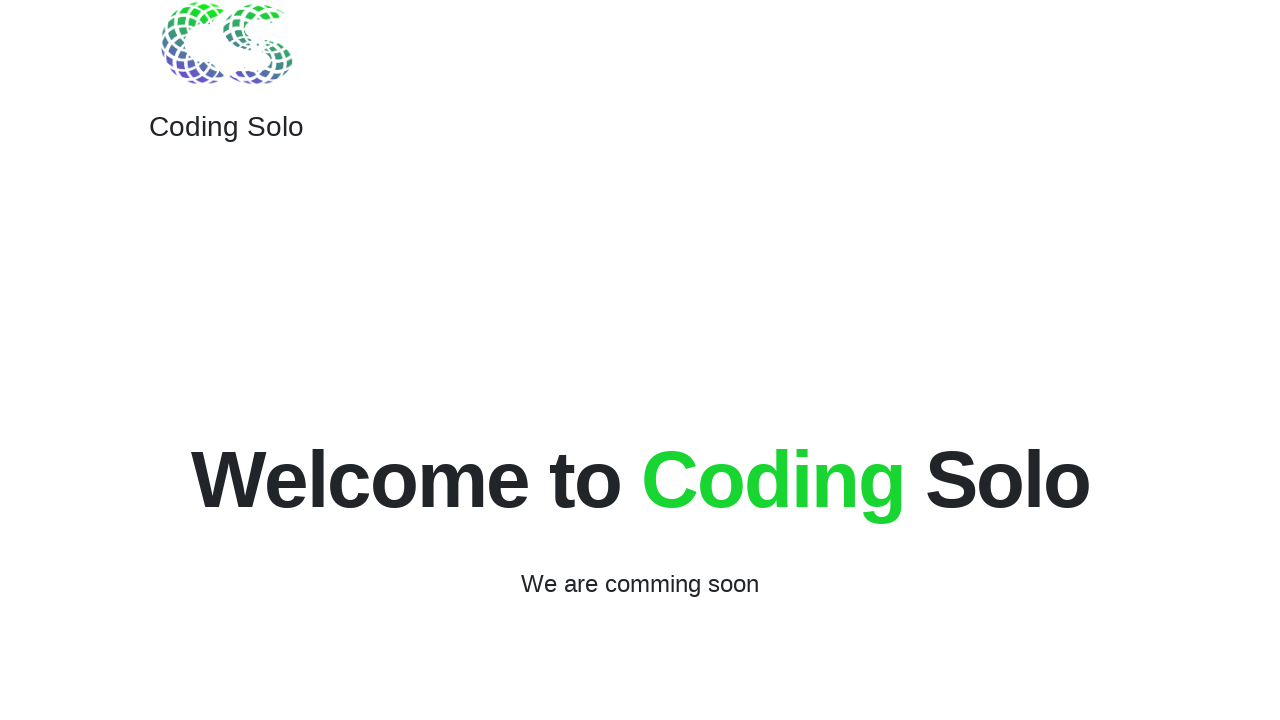

Verified page title matches expected value: 'coding freelancer - Coding Solo'
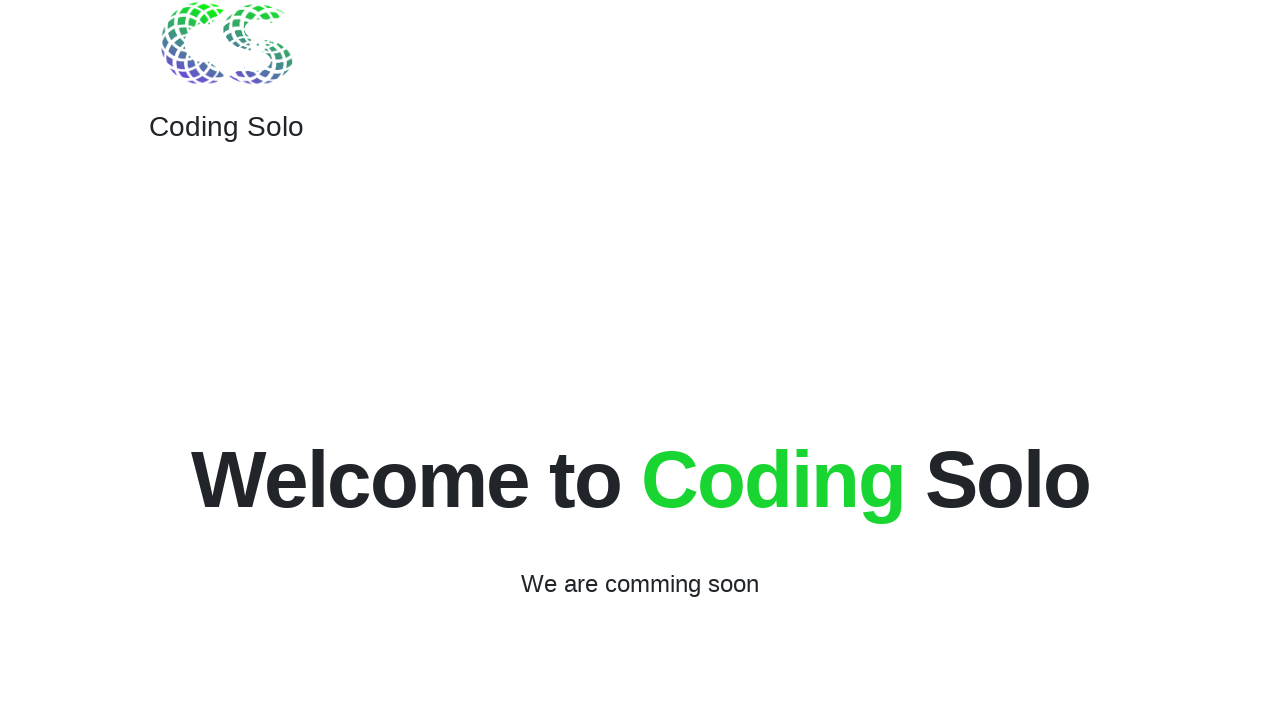

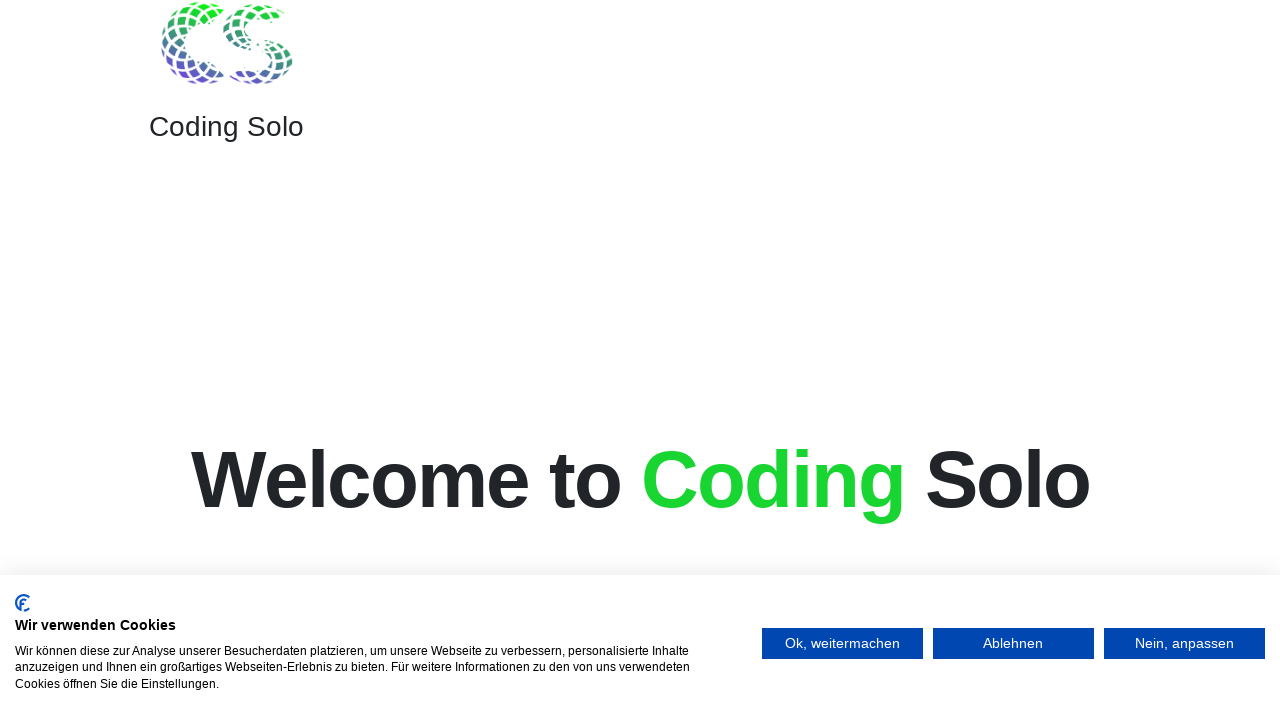